Tests a web form by filling a text input field with "Selenium", clicking the submit button, and verifying the success message is displayed.

Starting URL: https://www.selenium.dev/selenium/web/web-form.html

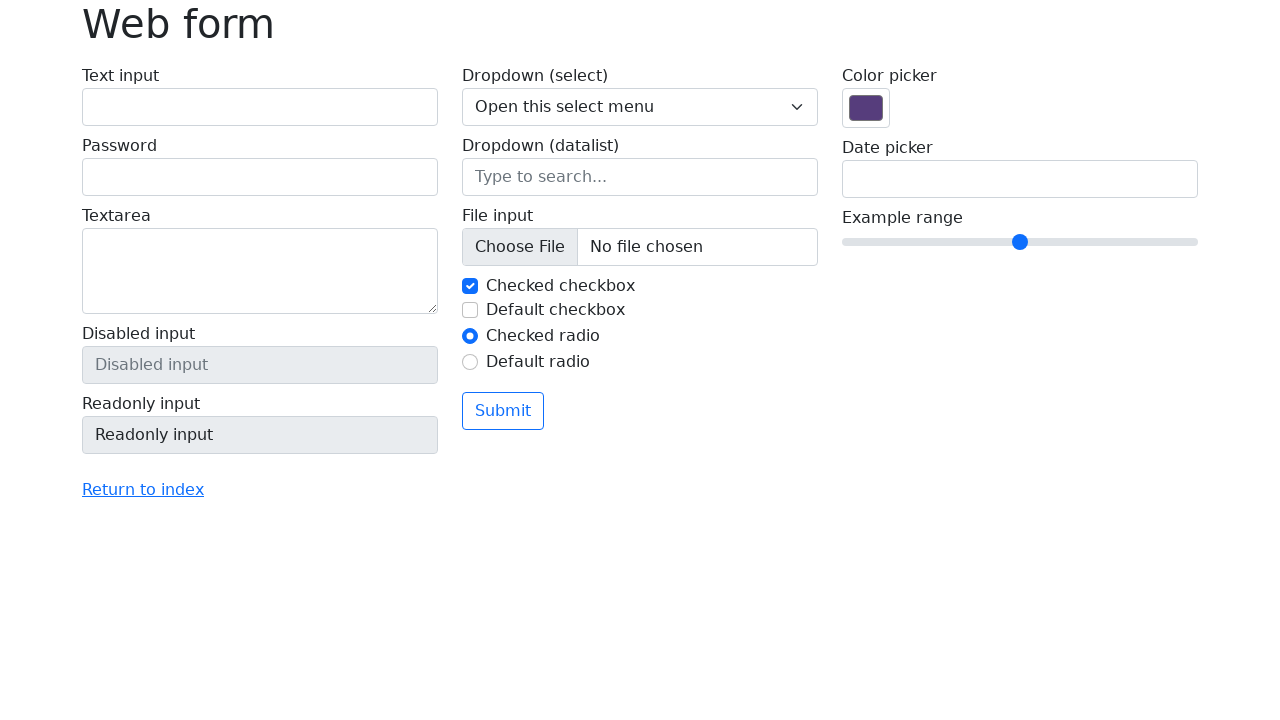

Filled text input field with 'Selenium' on input[name='my-text']
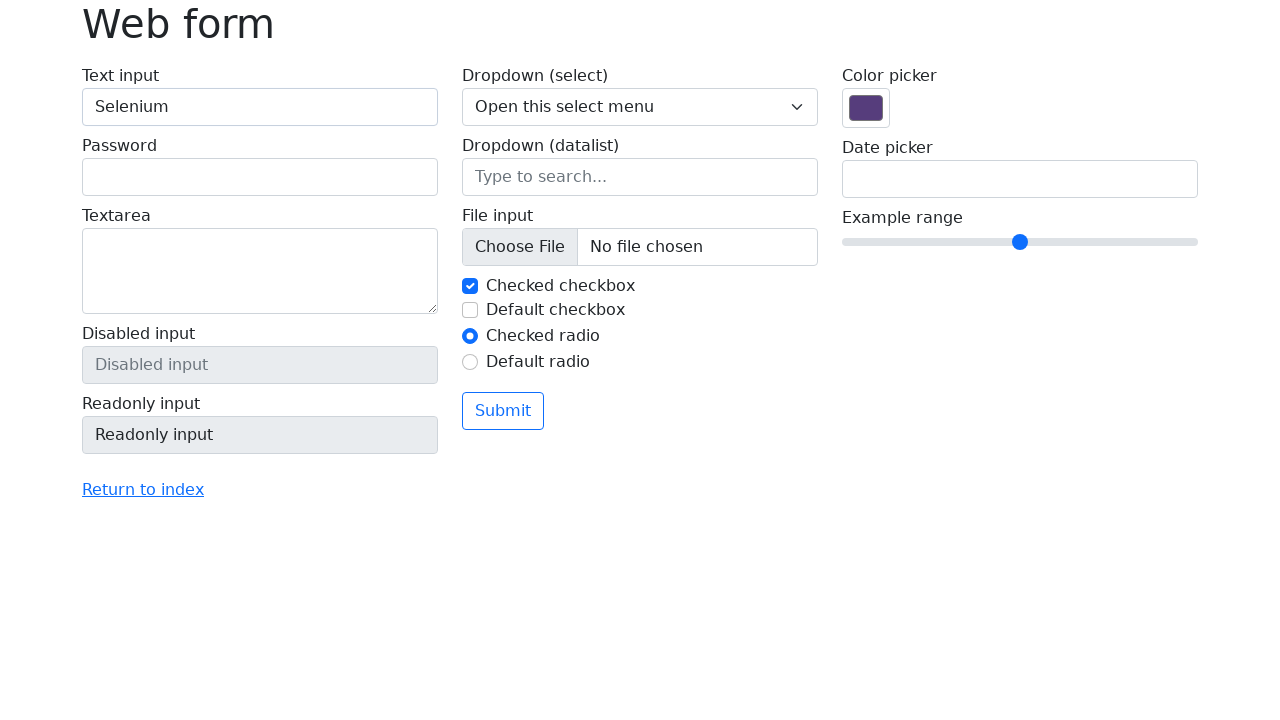

Clicked the submit button at (503, 411) on button
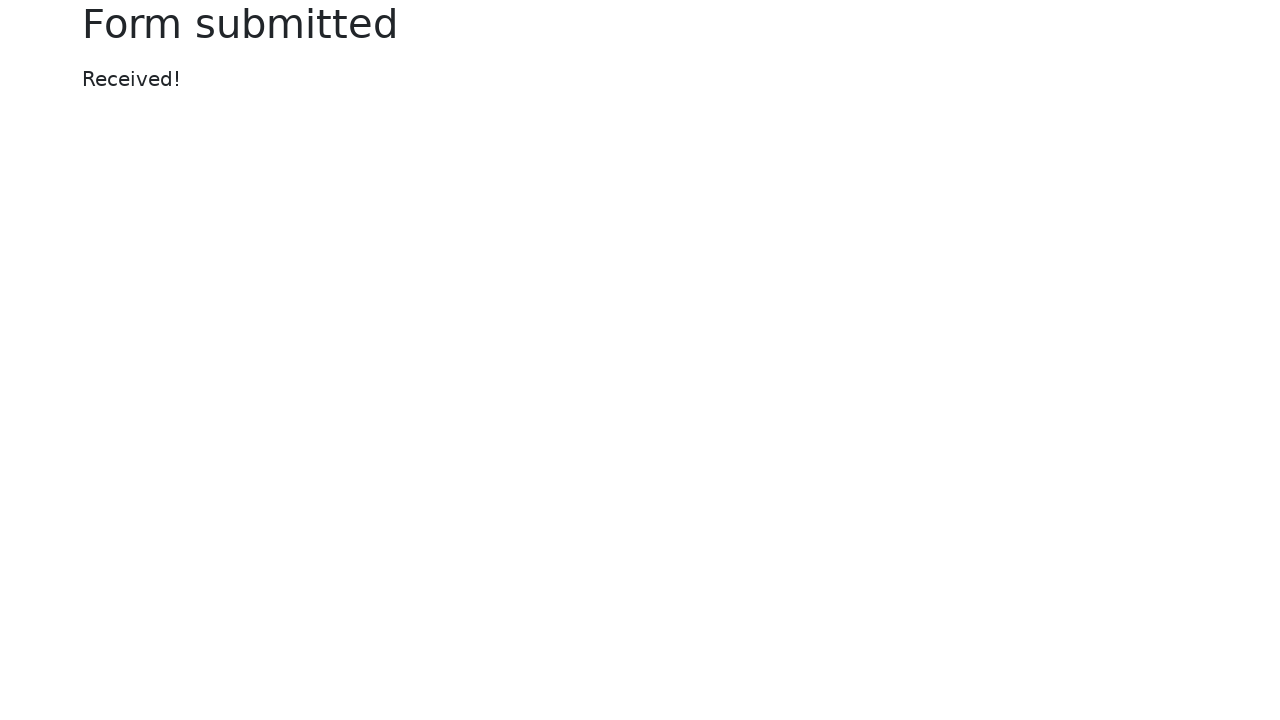

Success message element loaded
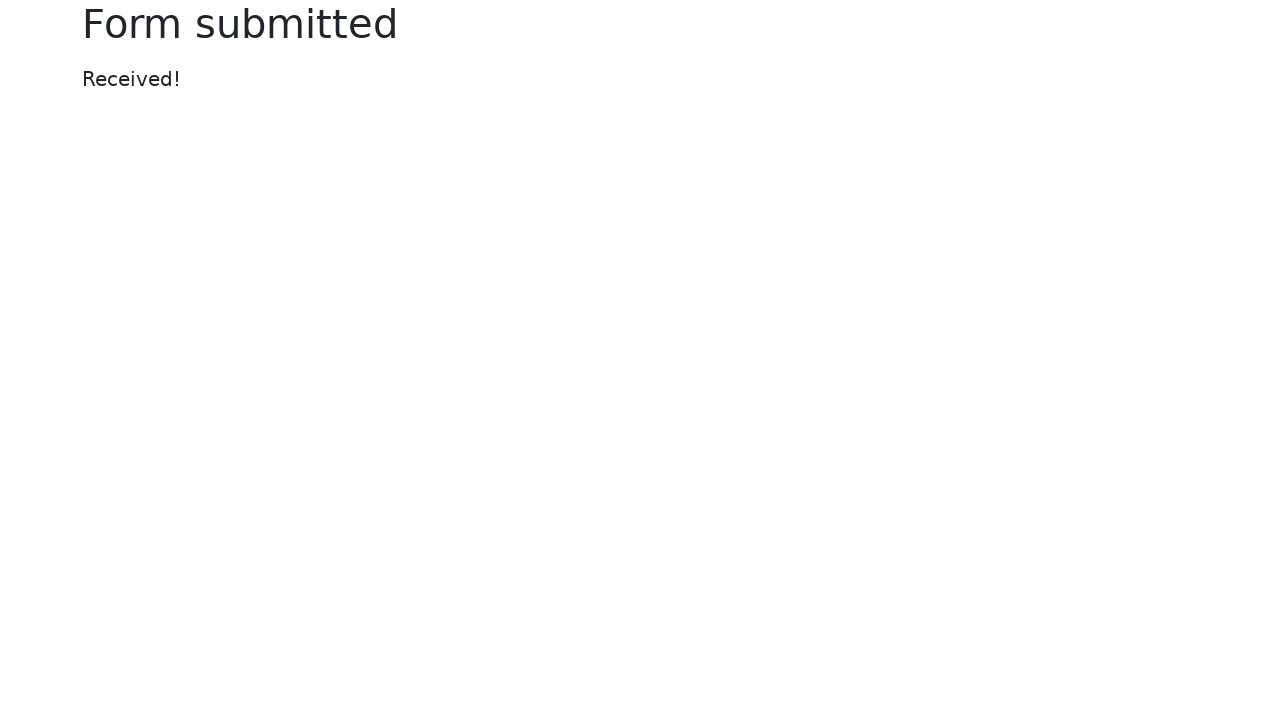

Located the success message element
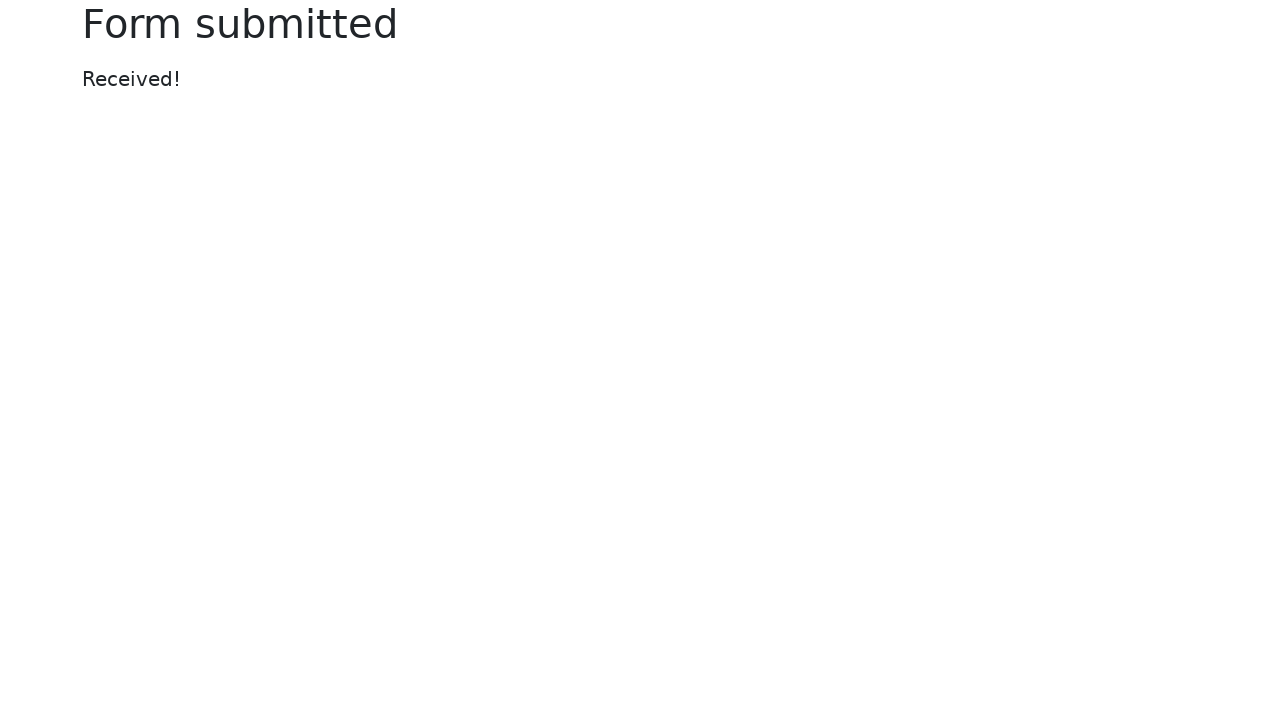

Verified success message displays 'Received!'
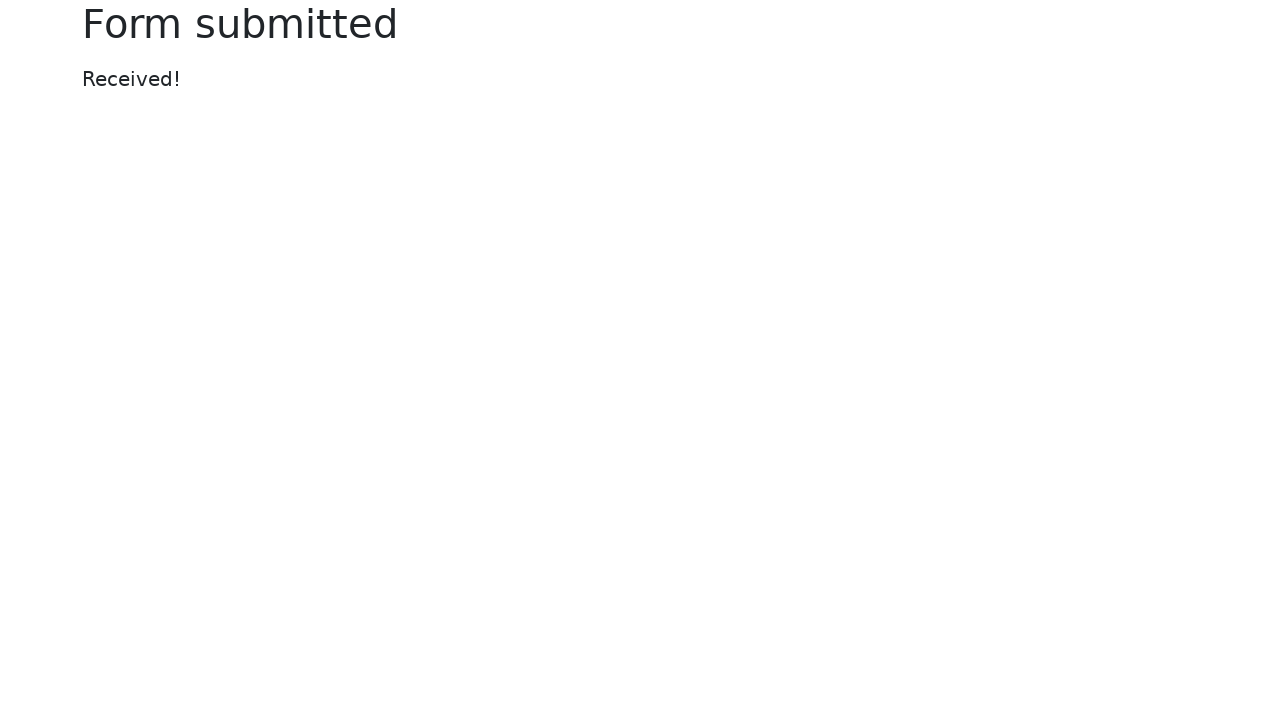

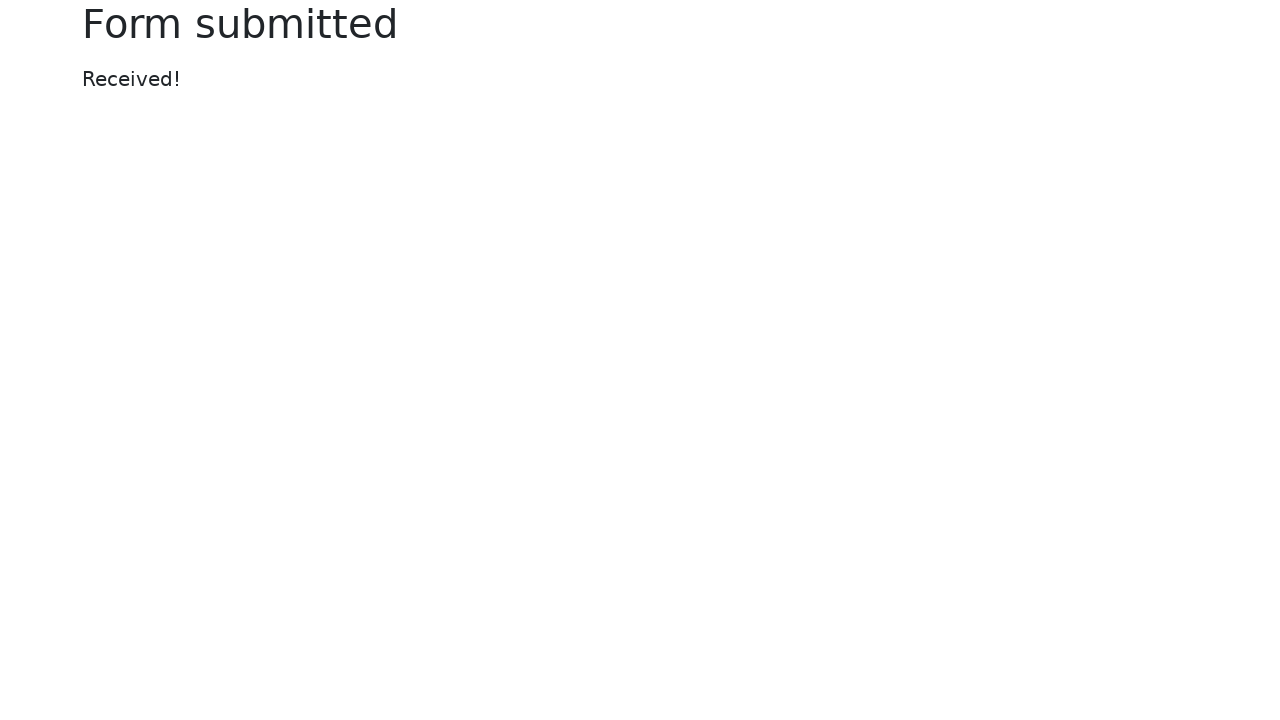